Tests opening a new browser window by navigating to a website, opening a new window, navigating to a second page in the new window, and verifying that two windows are open.

Starting URL: https://the-internet.herokuapp.com

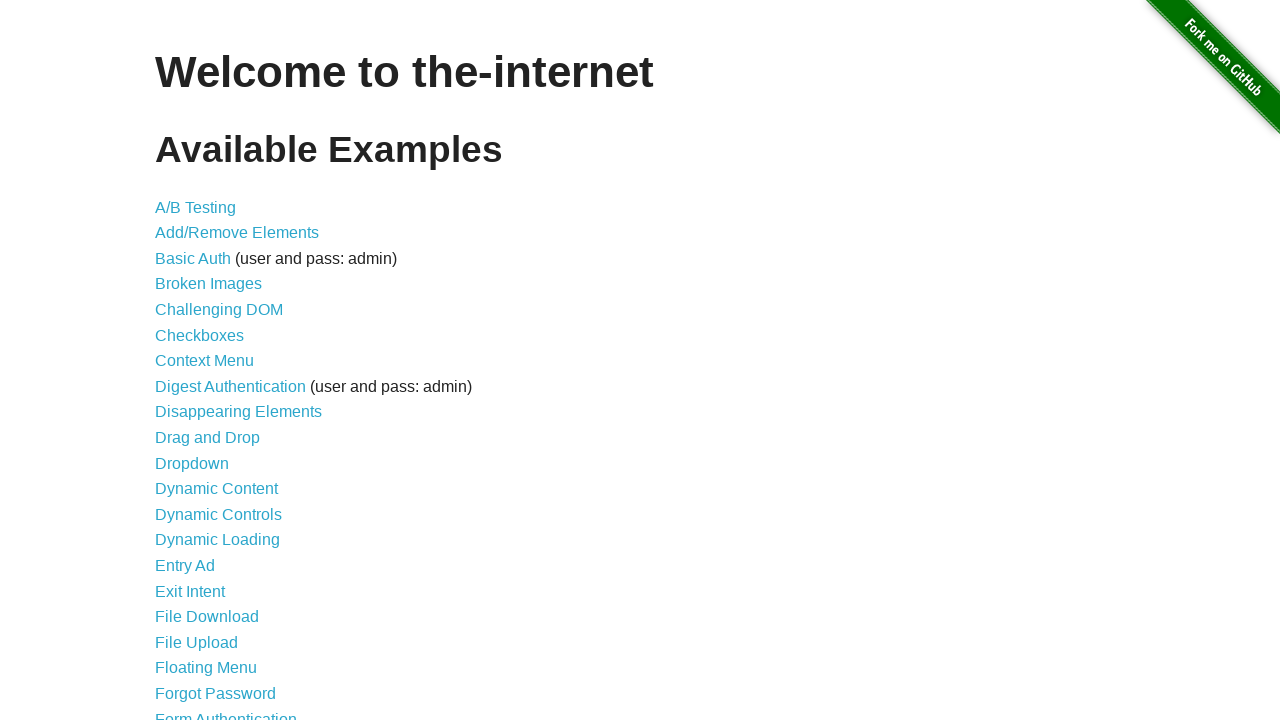

Opened a new browser window
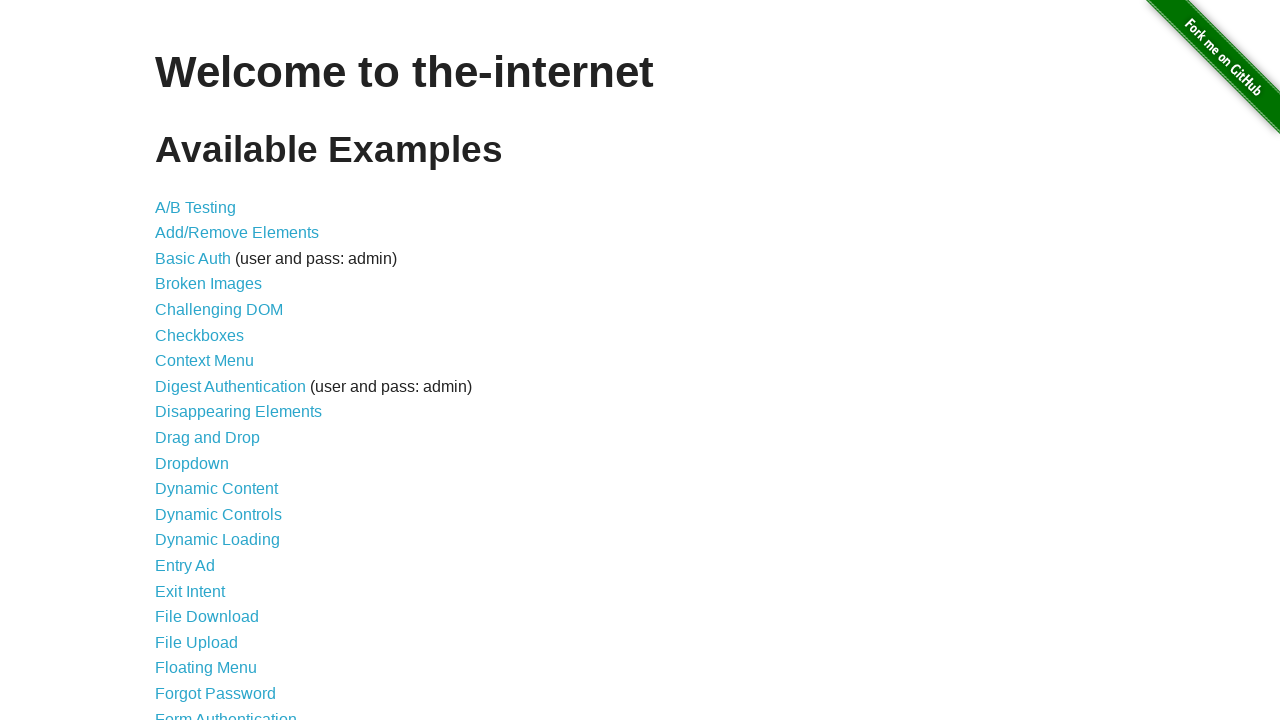

Navigated to typos page in new window
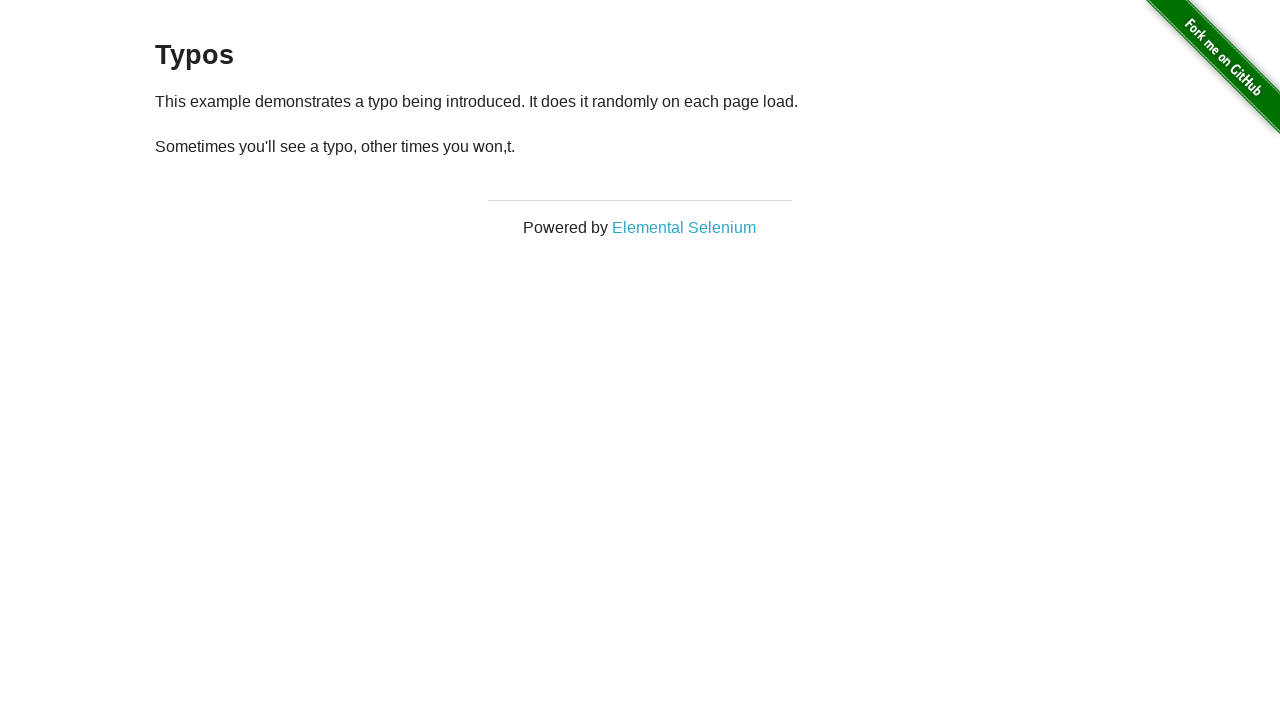

Verified that 2 windows are open
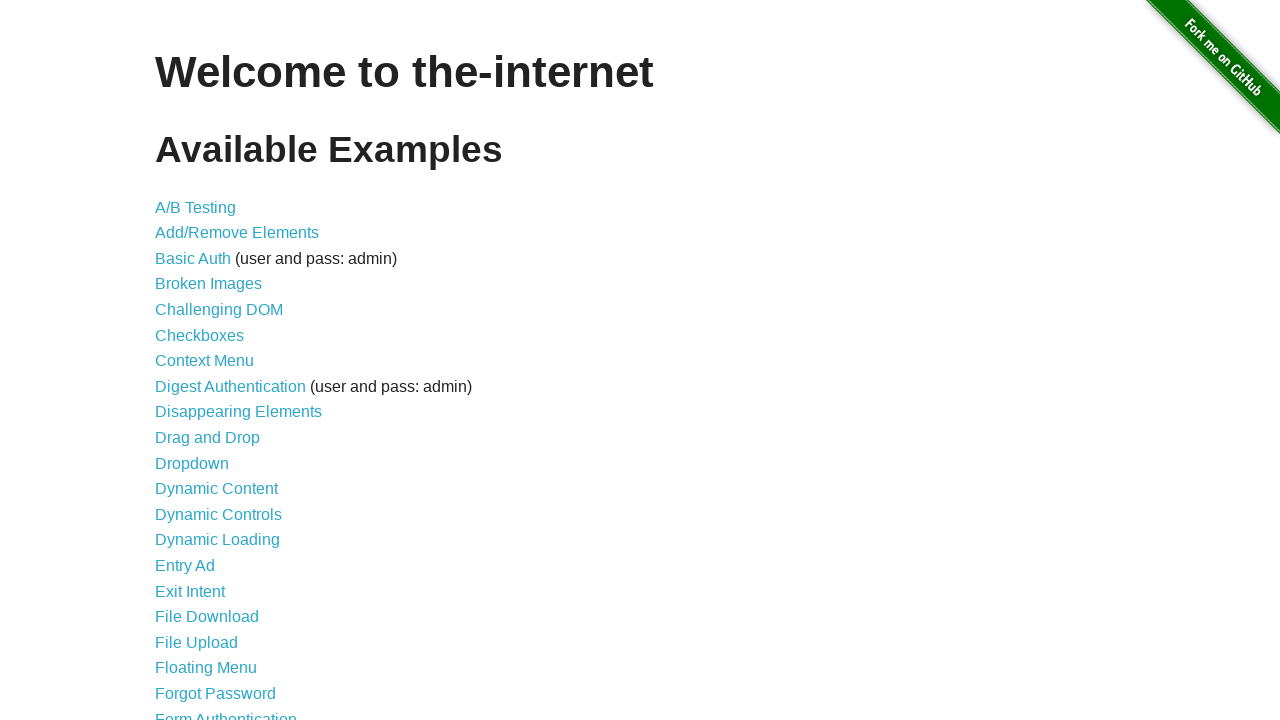

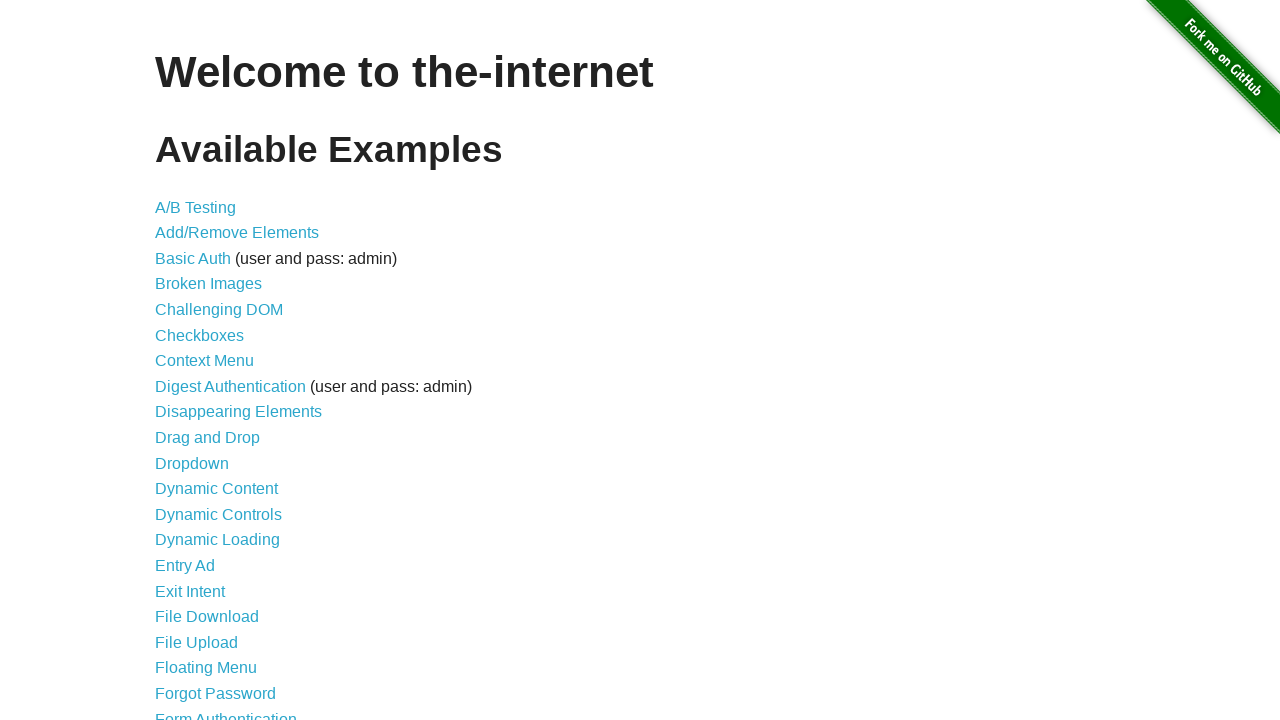